Tests mouse hover functionality by hovering over the Classroom menu and clicking on a submenu item, then verifying the page heading is displayed

Starting URL: https://www.classroomessentialsonline.com

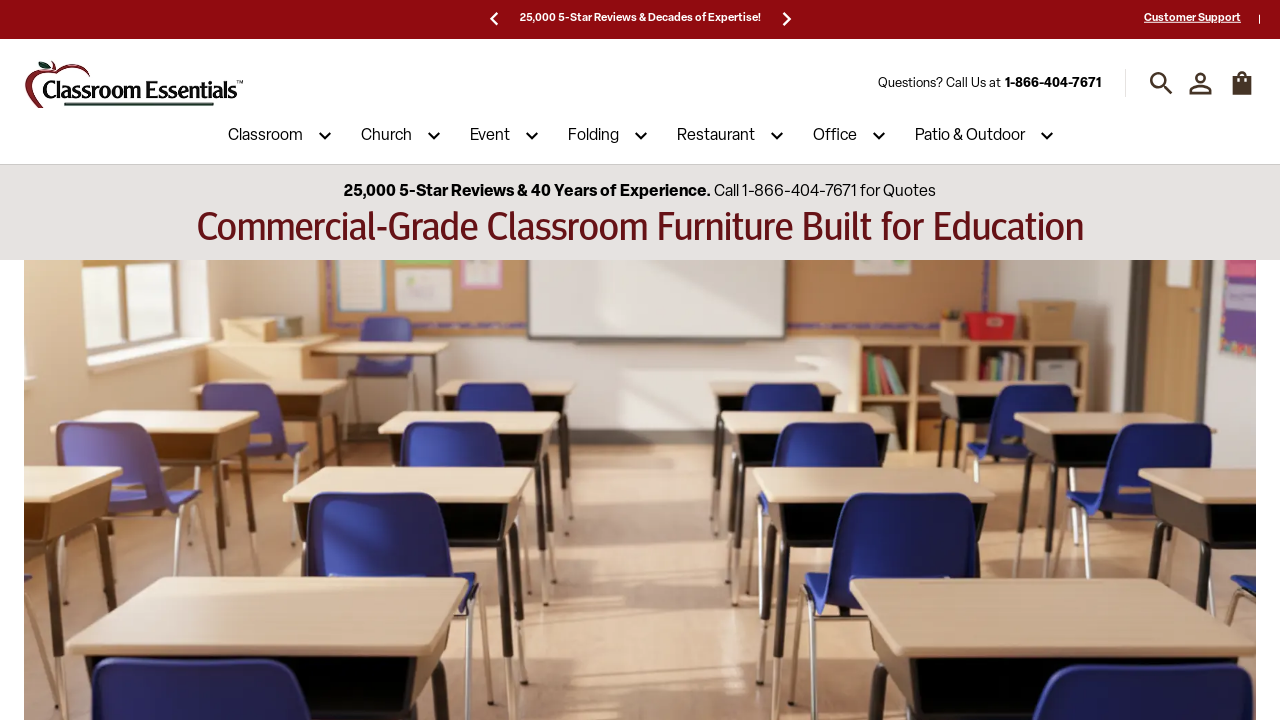

Waited 5 seconds for page to load
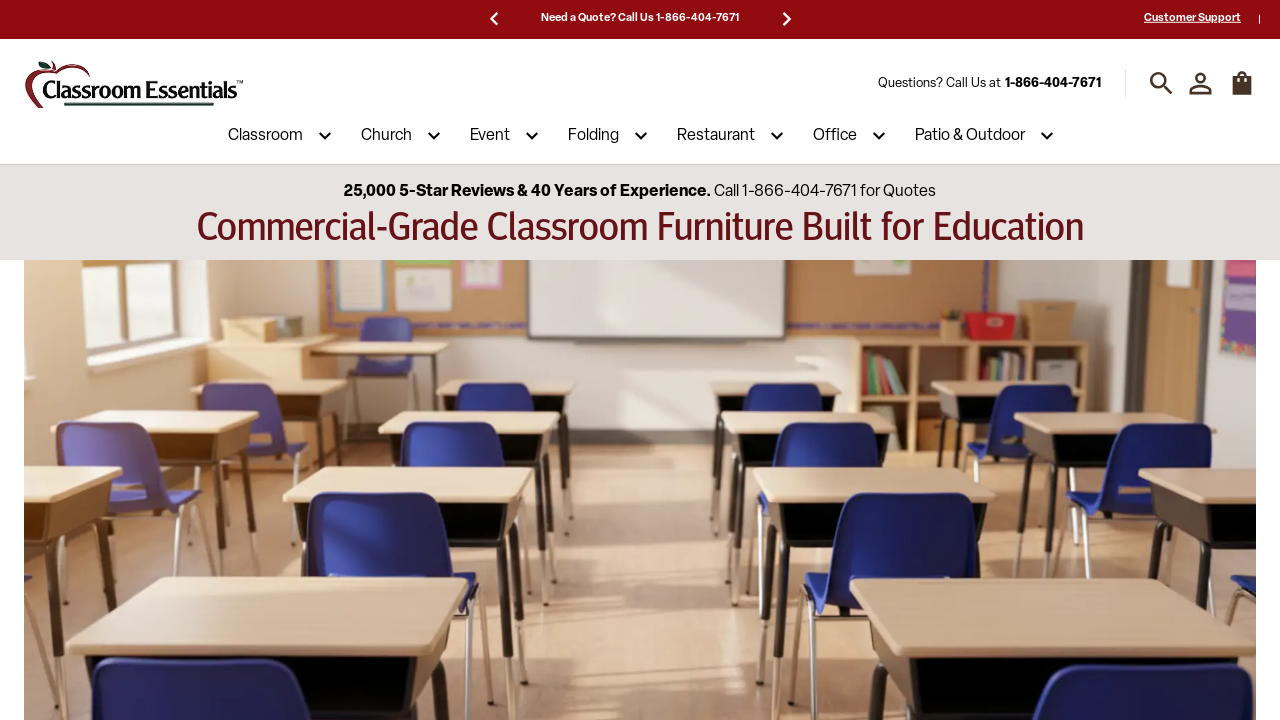

Located Classroom menu element
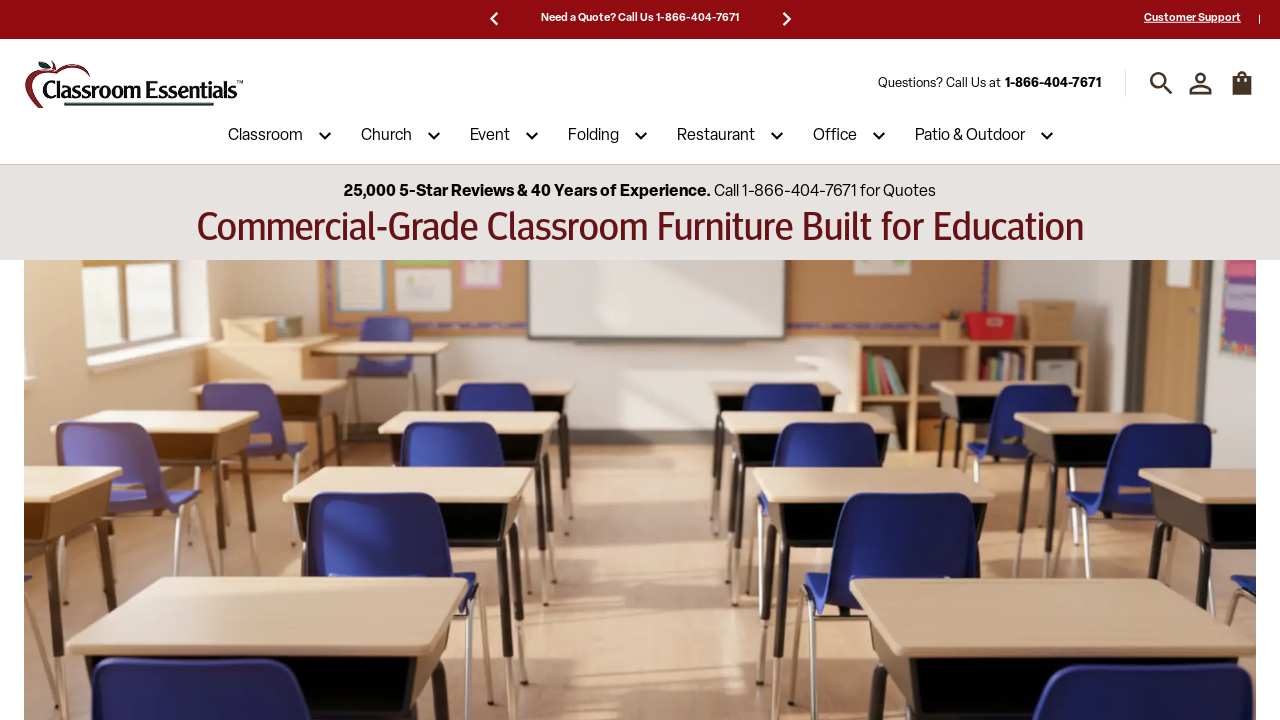

Hovered over Classroom menu to reveal dropdown at (265, 136) on xpath=//span[@title='Classroom']//a
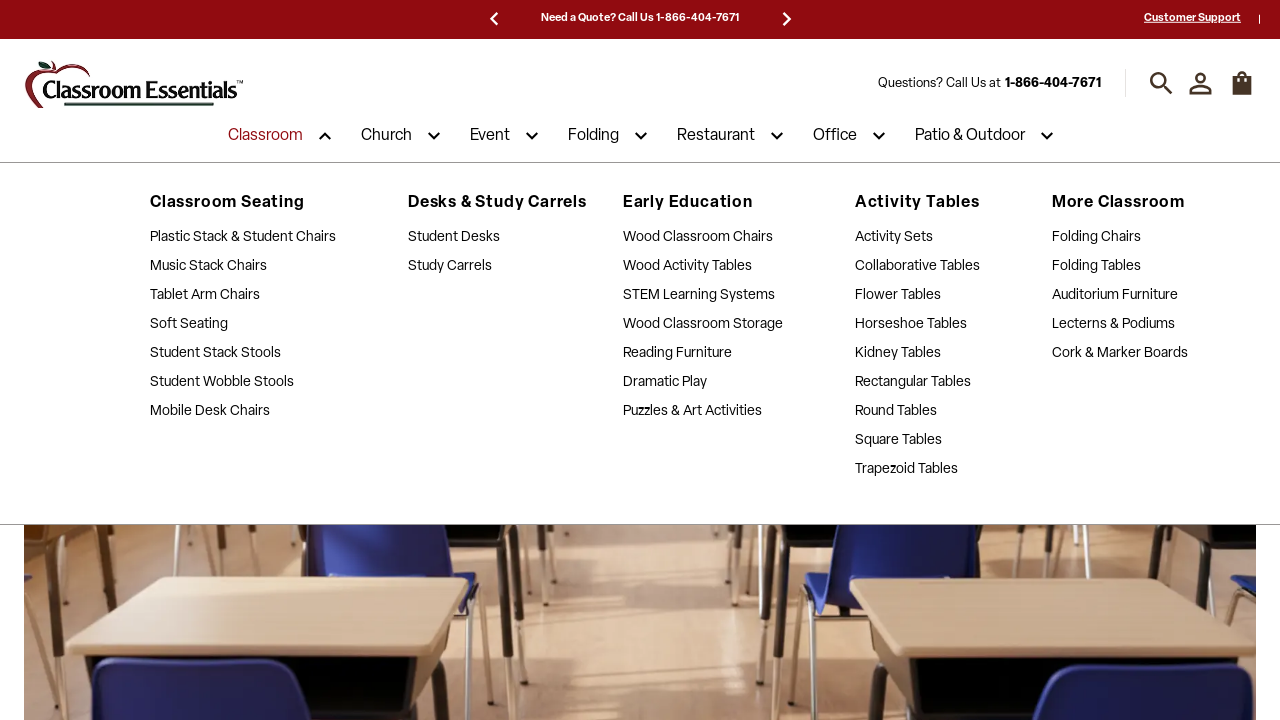

Waited 5 seconds for dropdown menu to fully appear
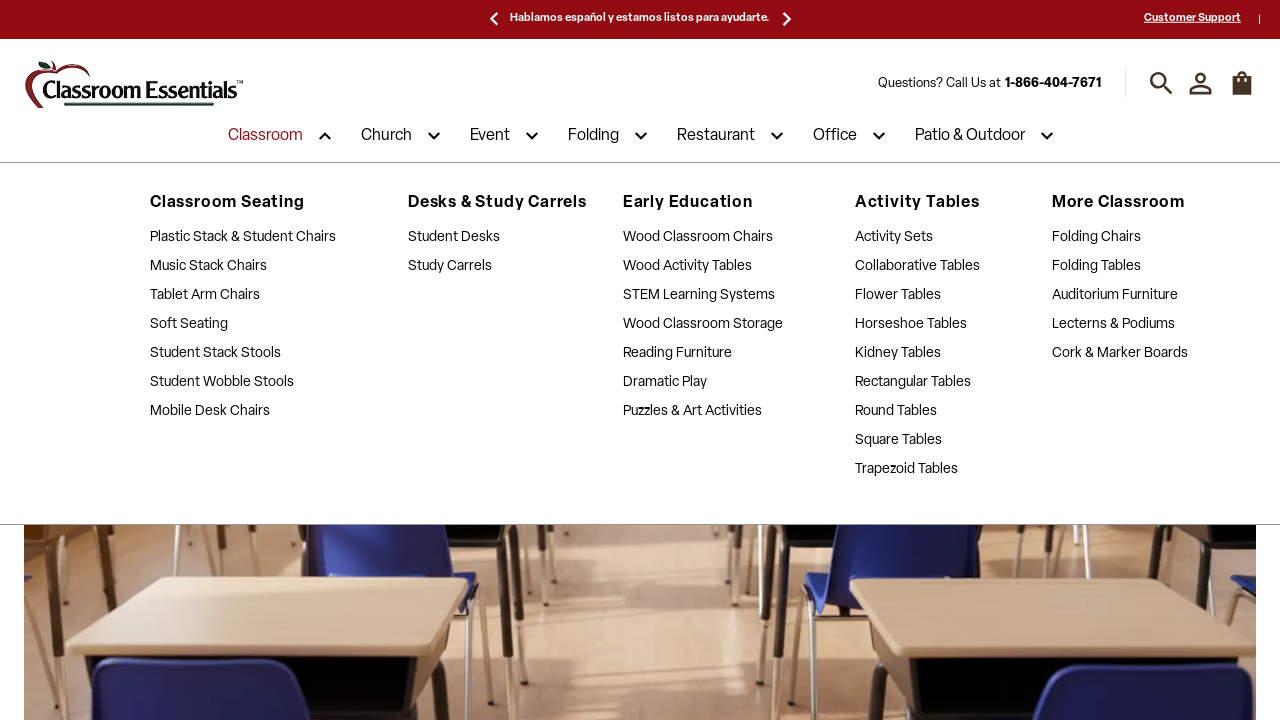

Clicked on Desks & Study Carrels submenu item at (497, 203) on xpath=//ul[@aria-labelledby='classroom-menu']//a[@title='Desks & Study Carrels']
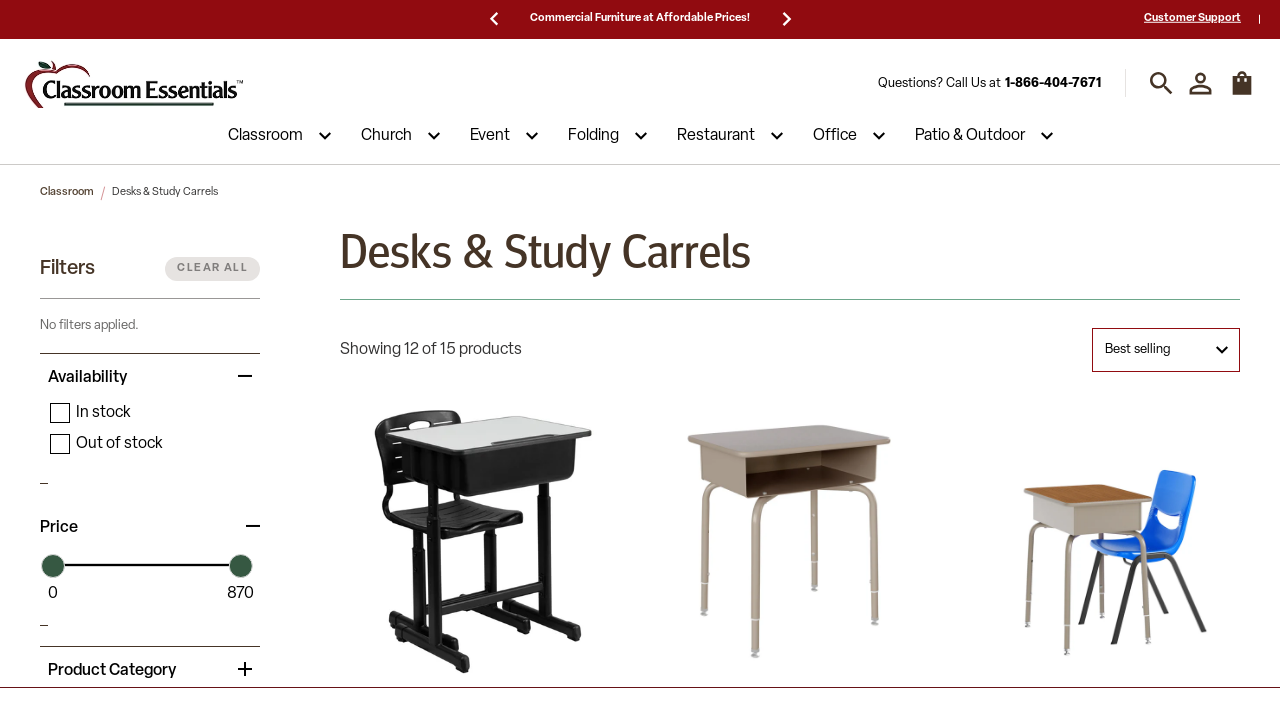

Waited 5 seconds for Desks & Study Carrels page to load
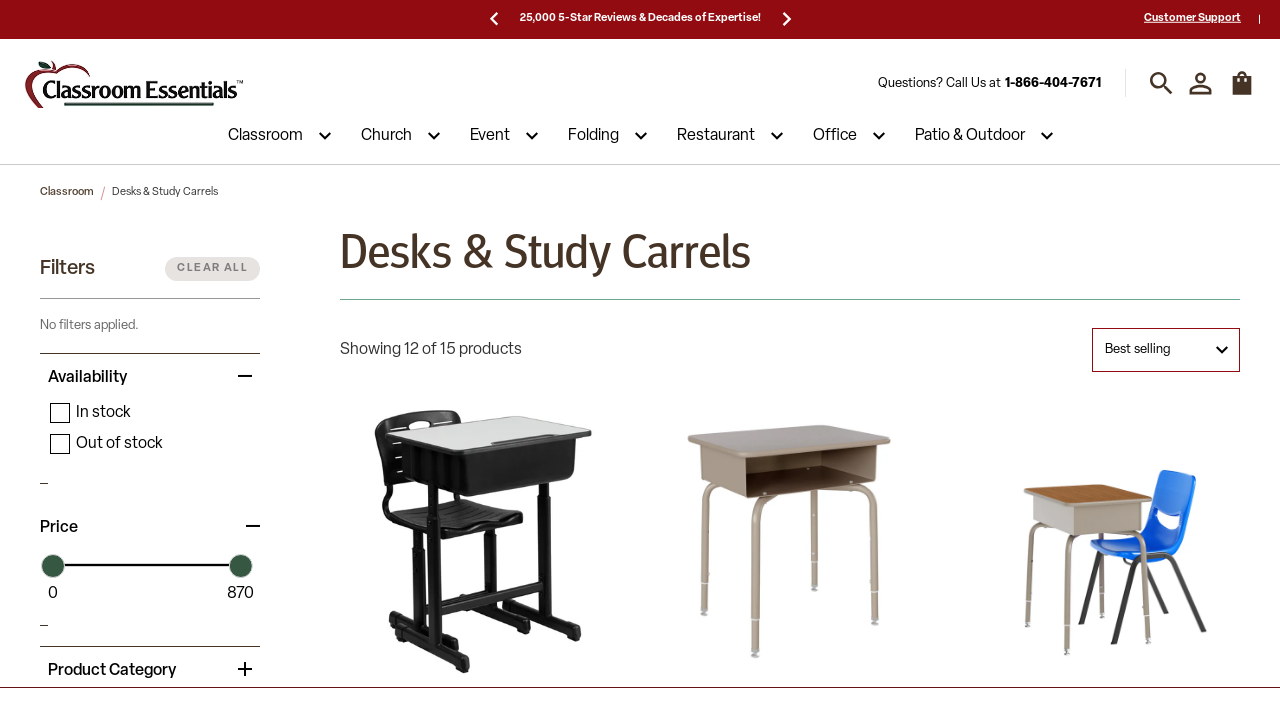

Located Desks & Study Carrels heading element
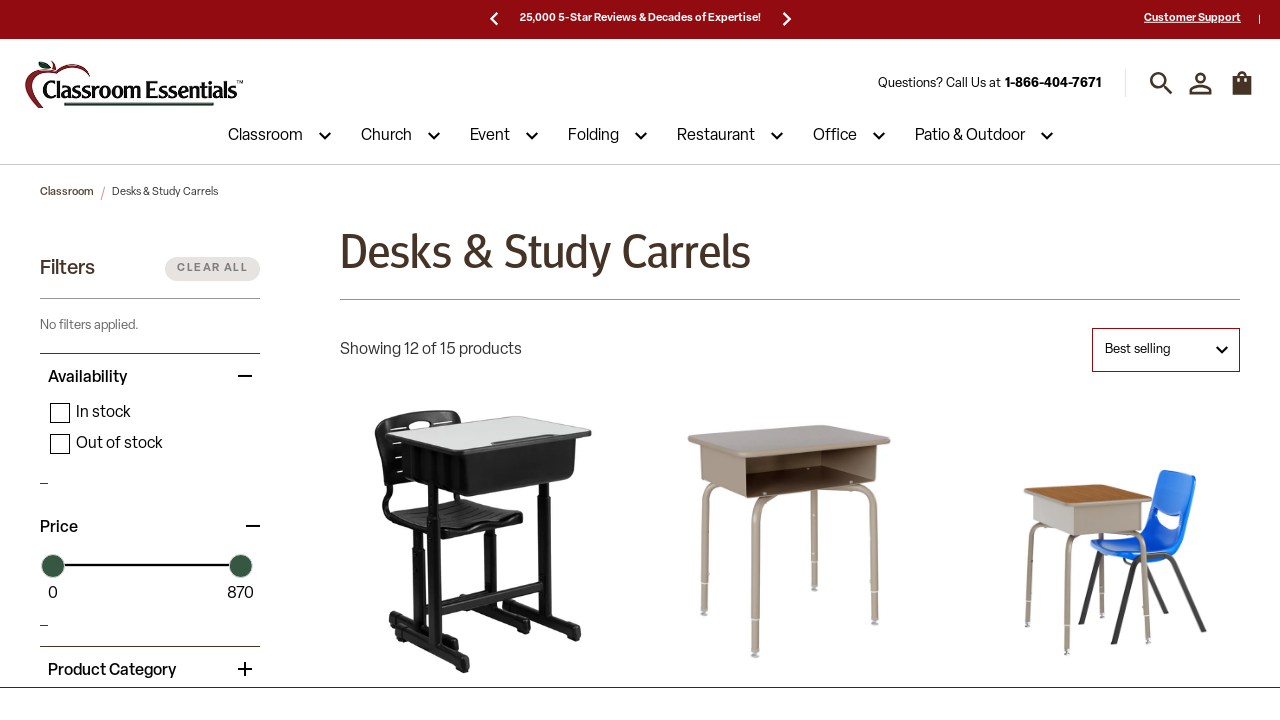

Verified that Desks & Study Carrels heading is visible
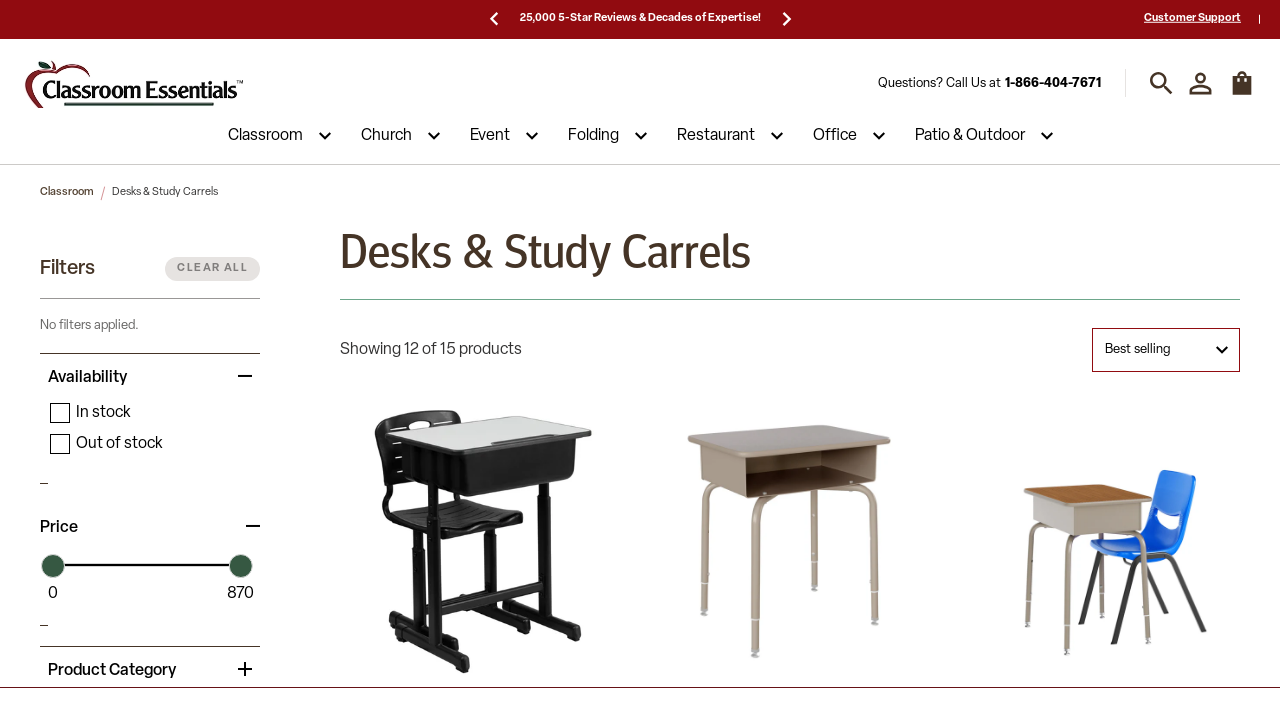

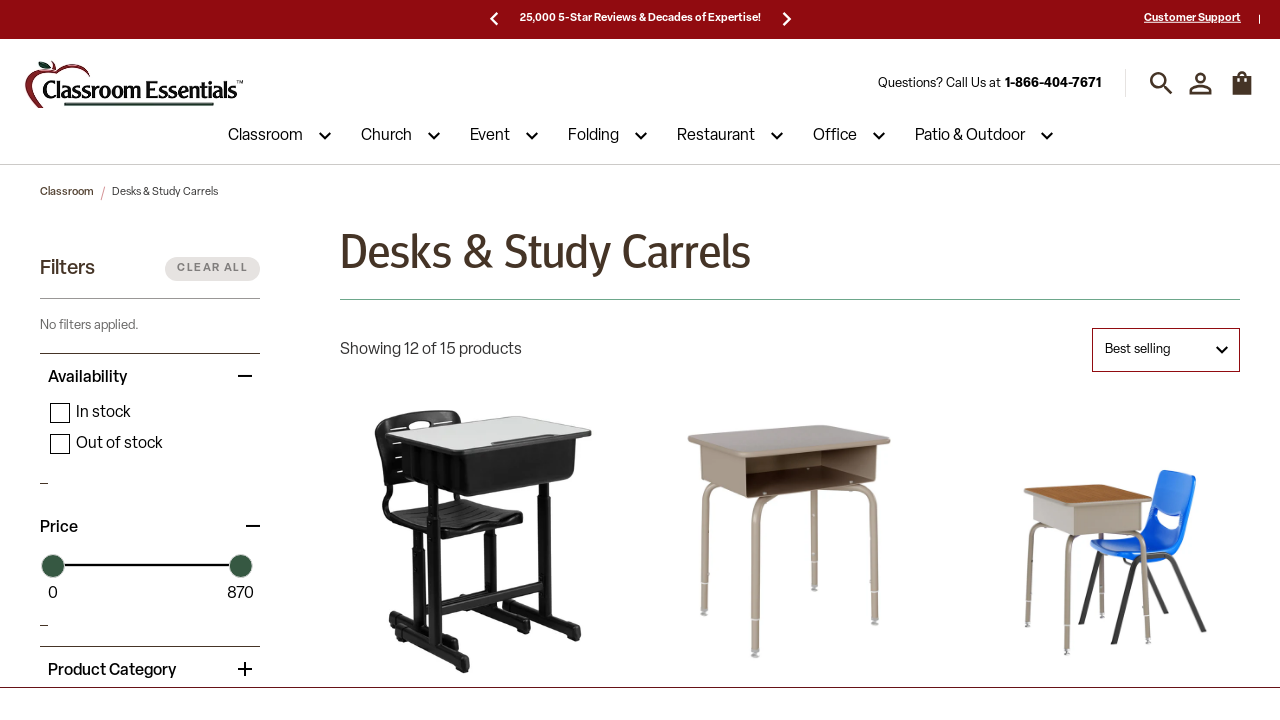